Tests form submission on Selenium demo page by entering text in input field and submitting the form

Starting URL: https://www.selenium.dev/selenium/web/web-form.html

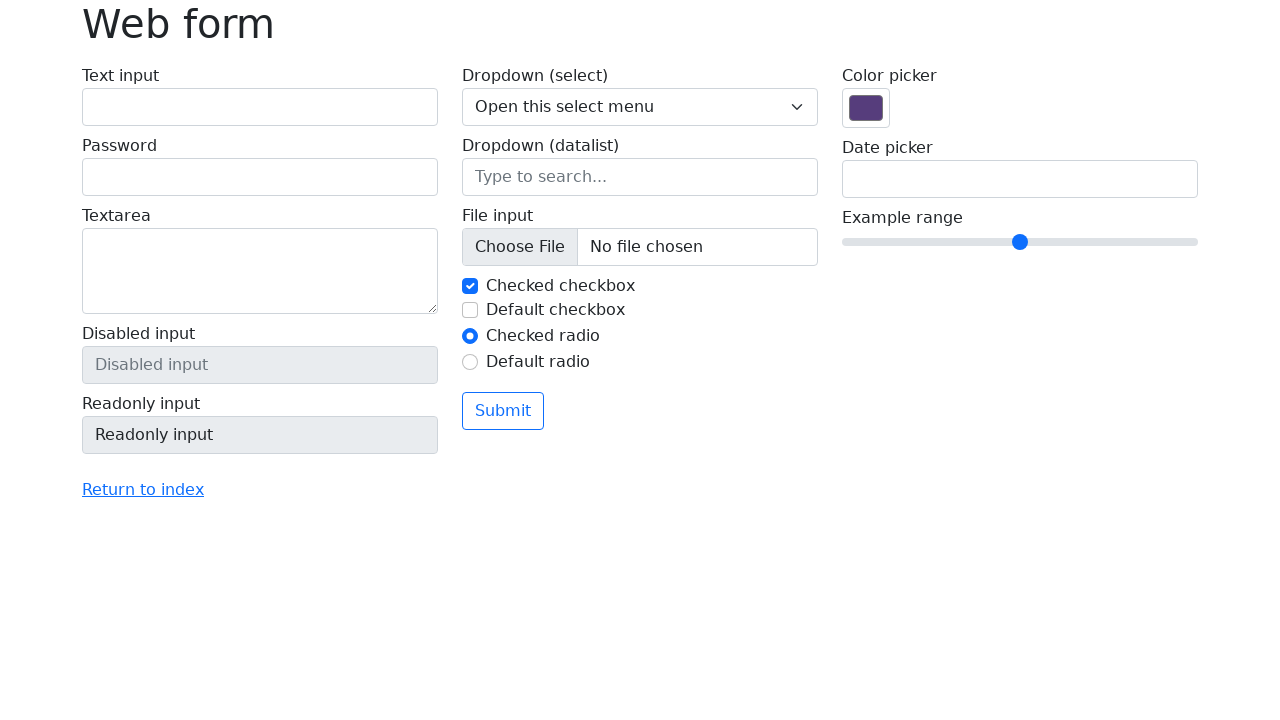

Clicked text input field at (260, 107) on #my-text-id
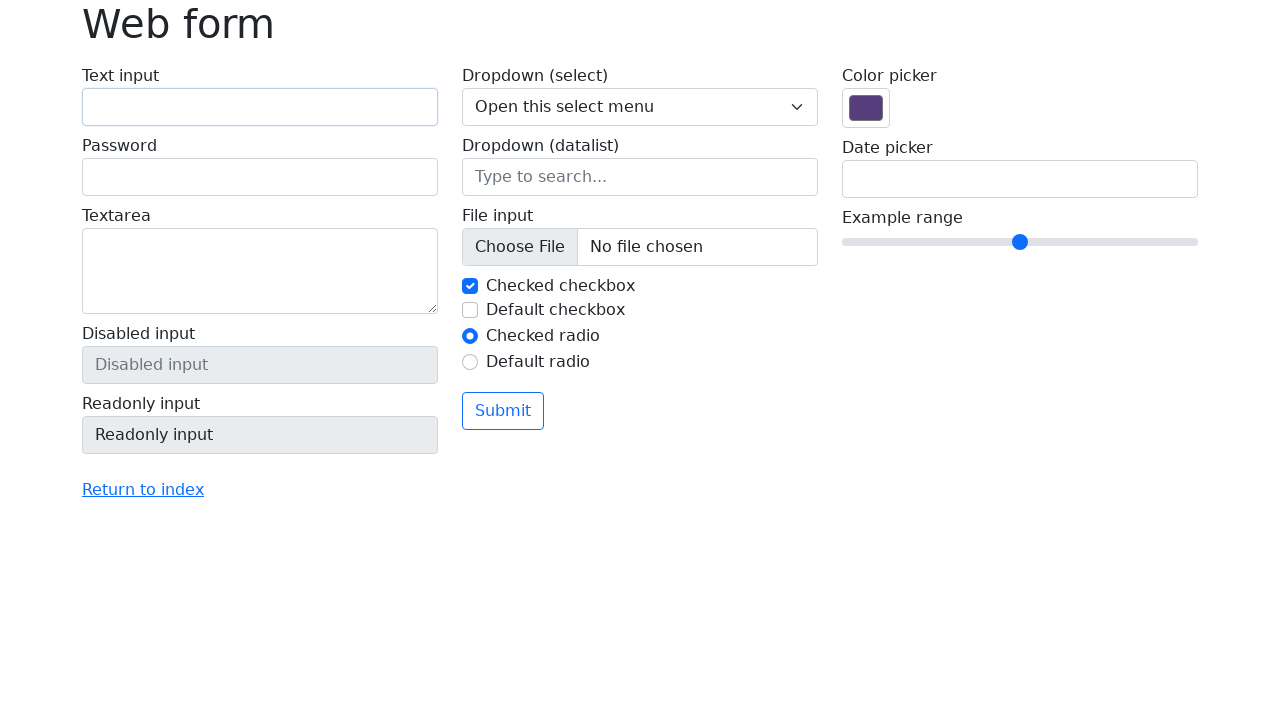

Filled text input field with 'Selenium' on #my-text-id
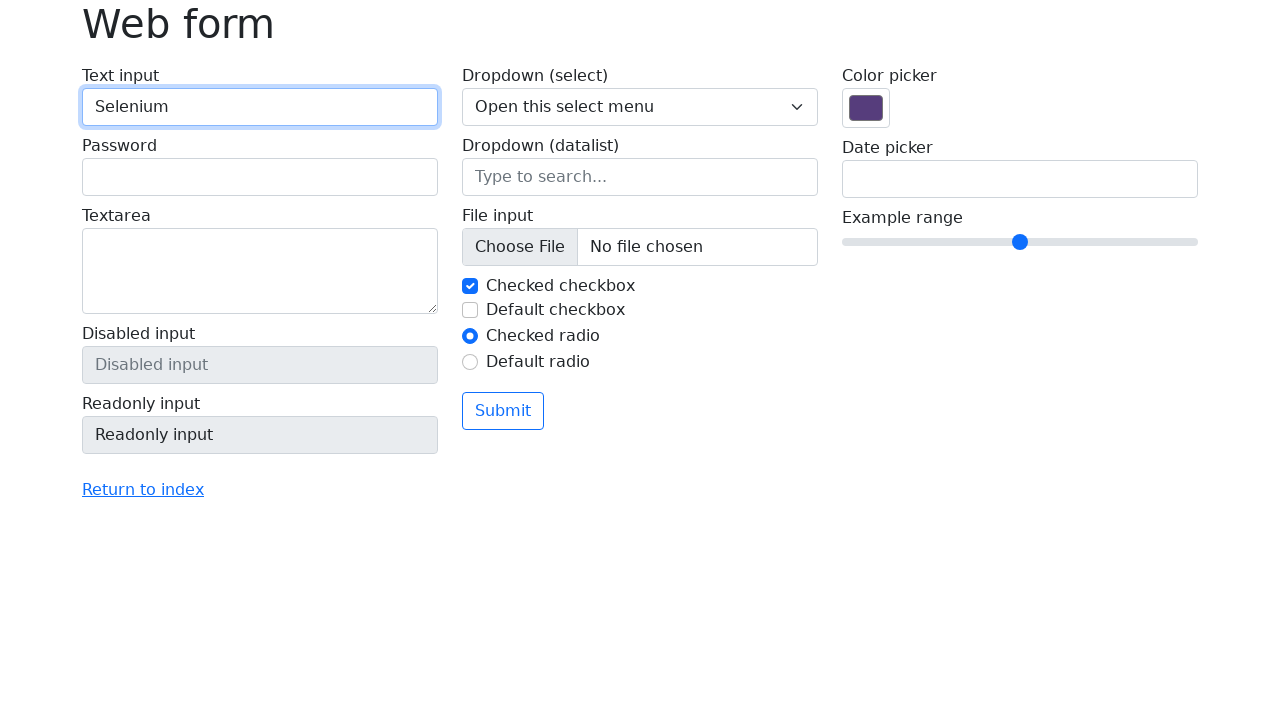

Clicked form submit button at (503, 411) on button[type='submit']
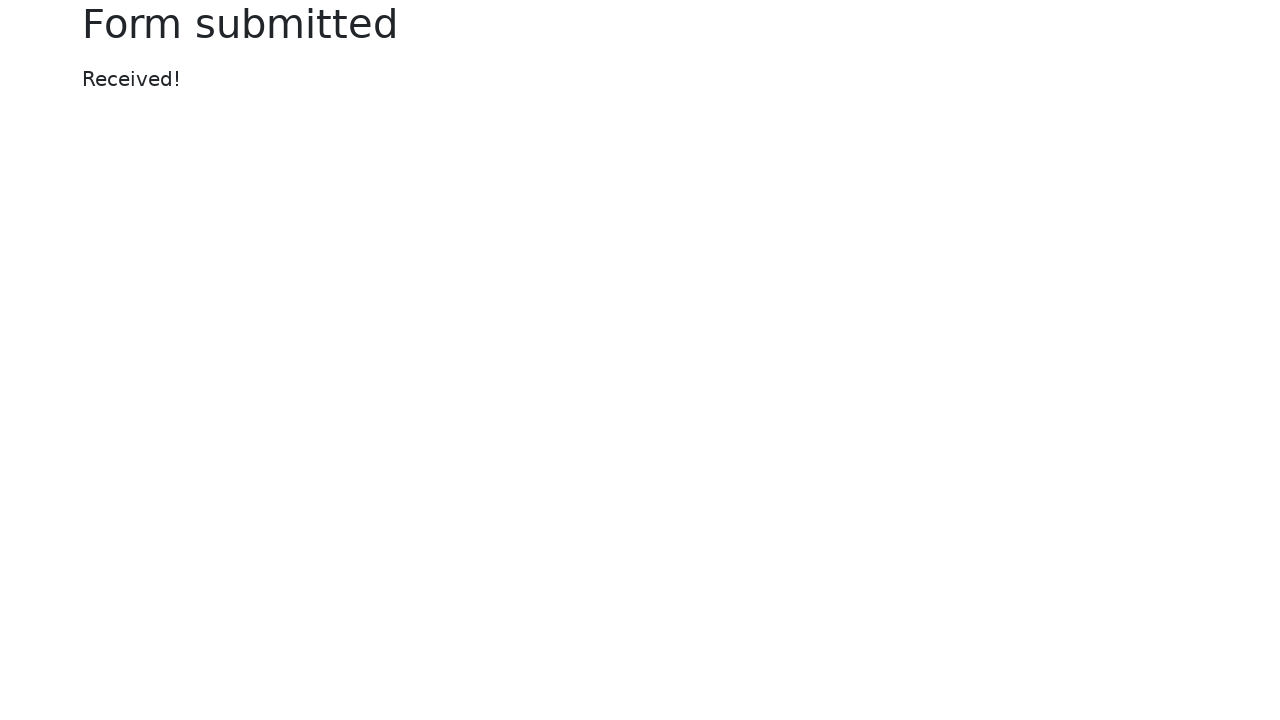

Success message element appeared
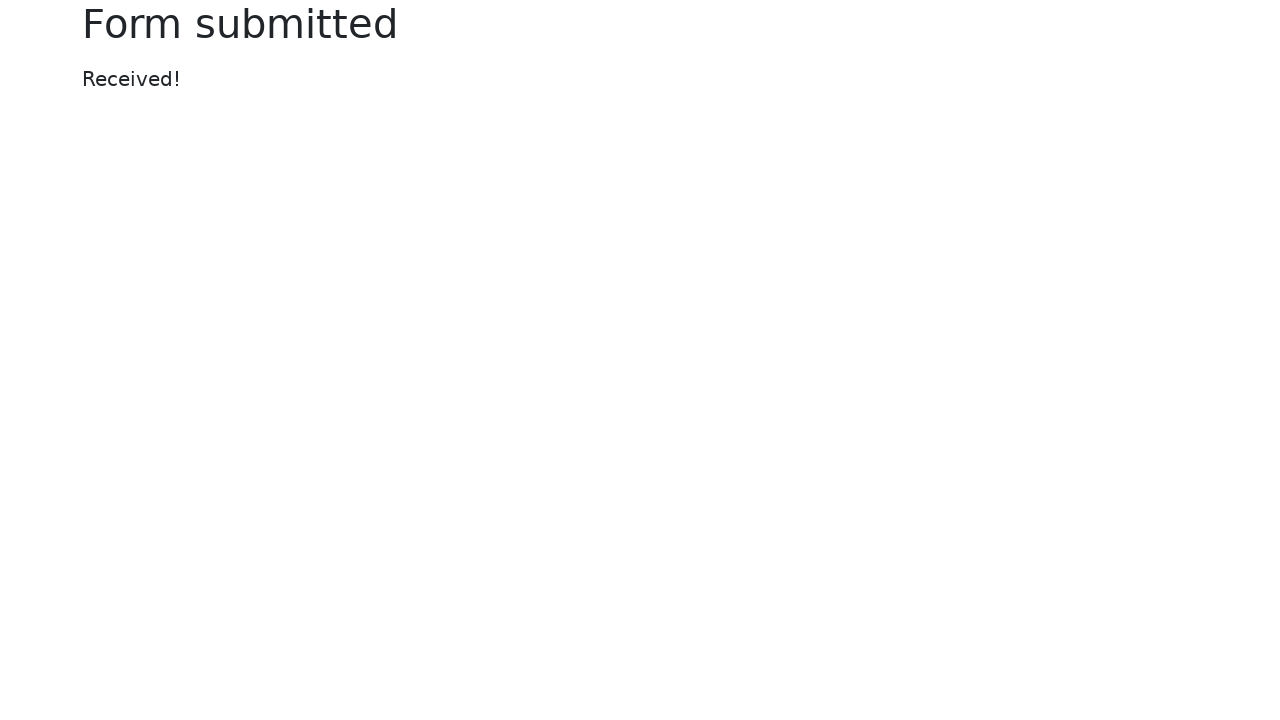

Located success message element
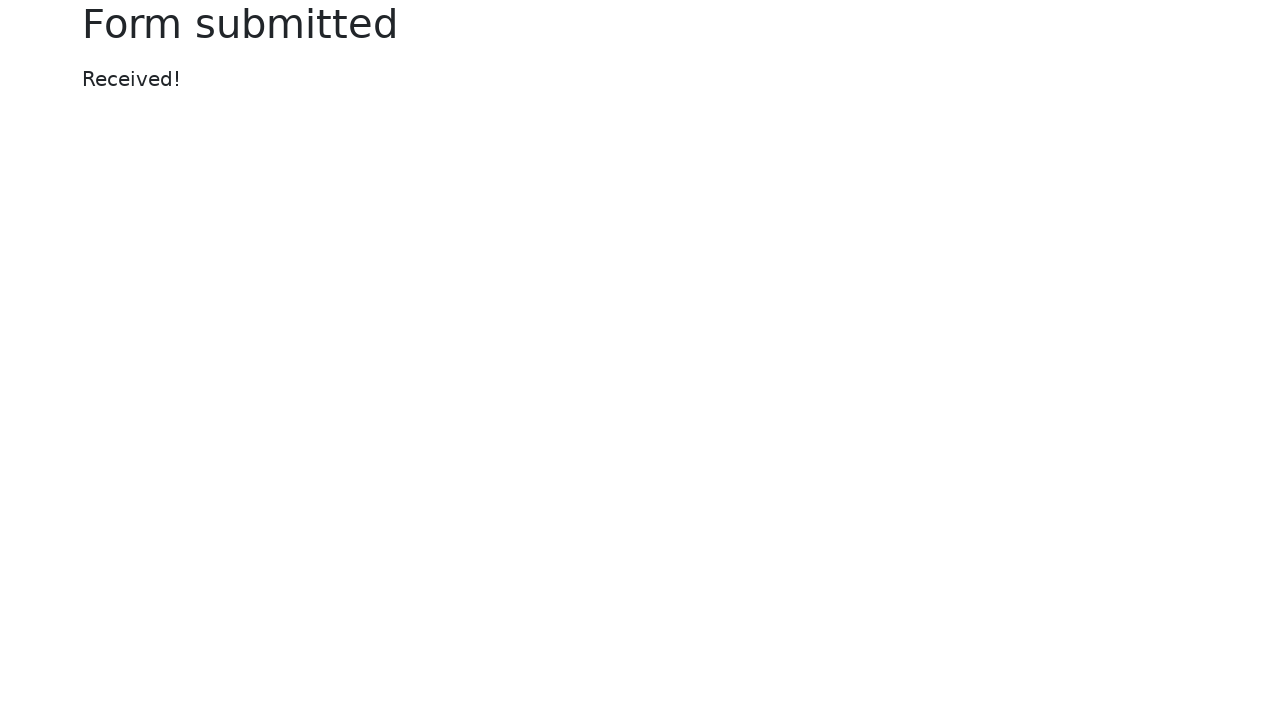

Verified success message text content is 'Received!'
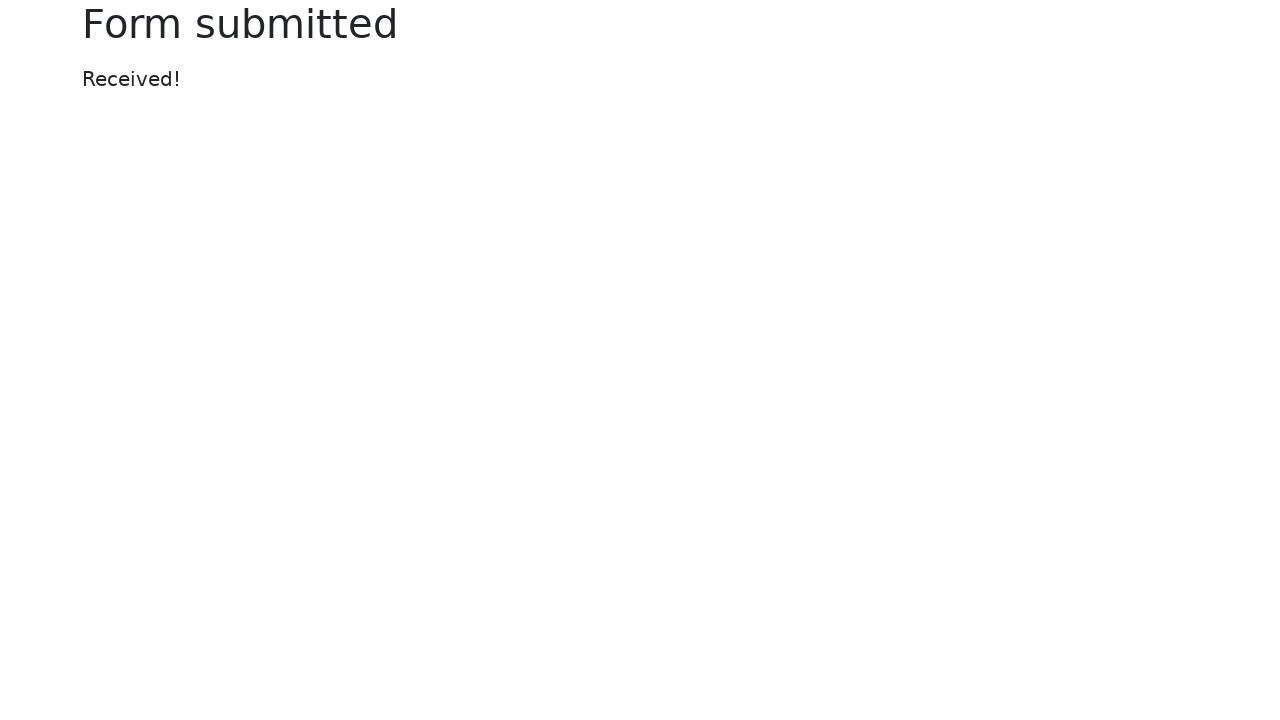

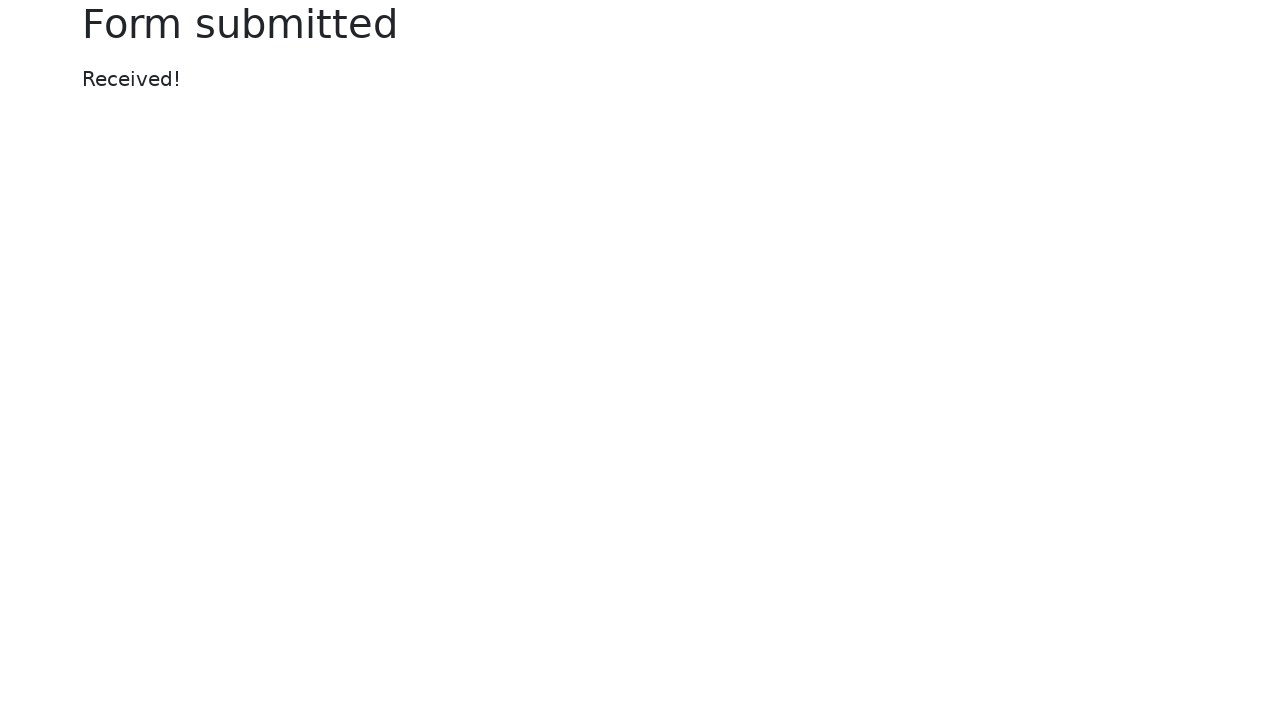